Tests a simple JavaScript alert by clicking a button, switching to the alert, and verifying its text content

Starting URL: https://v1.training-support.net/selenium/javascript-alerts

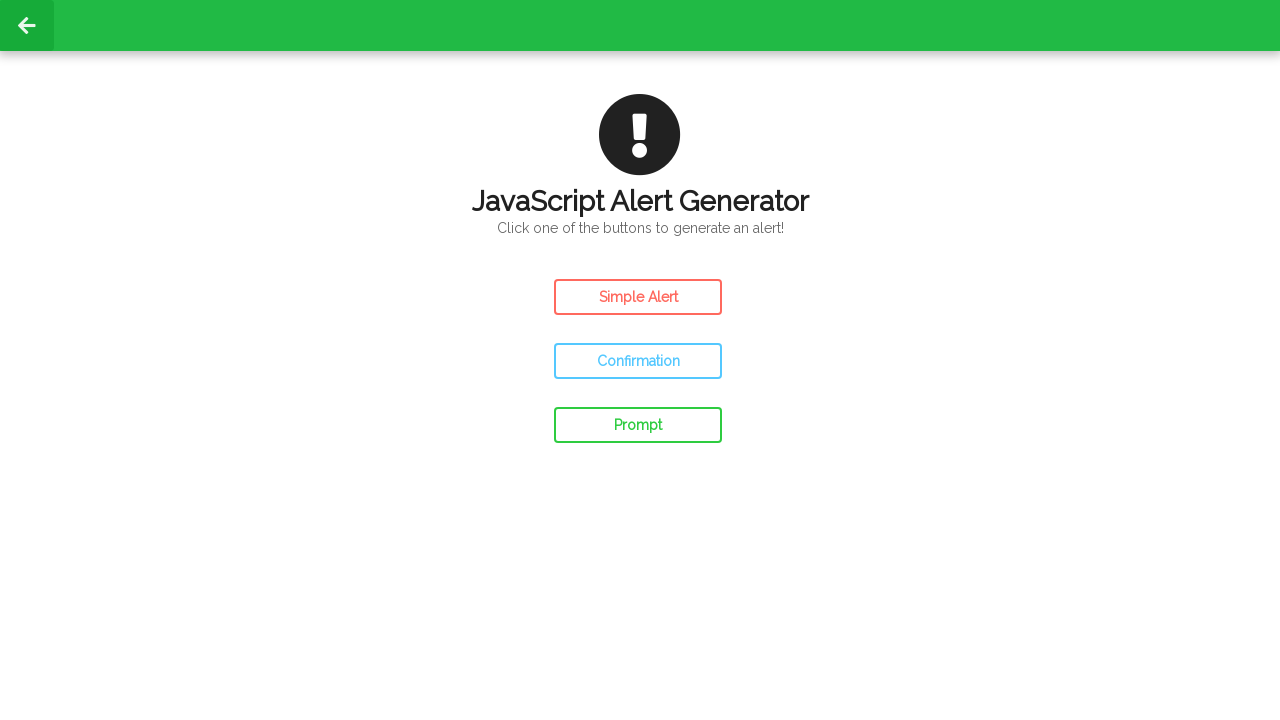

Navigated to JavaScript alerts training page
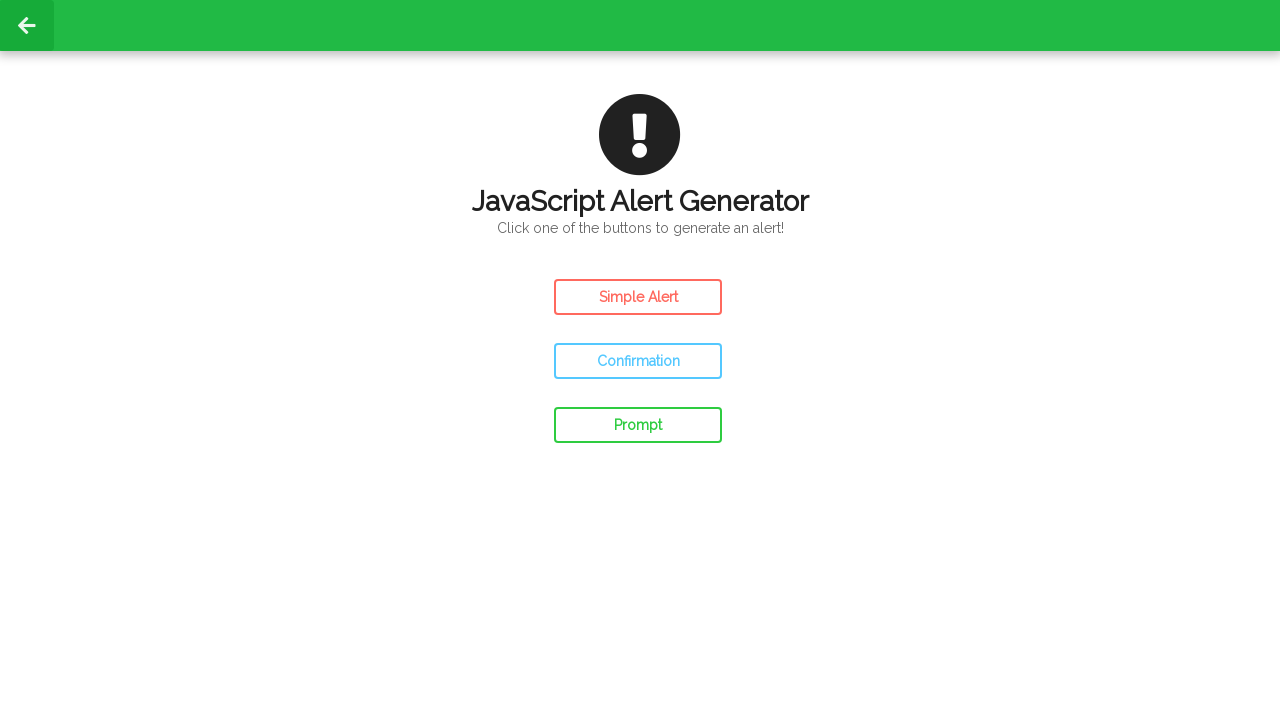

Clicked the simple alert button at (638, 297) on #simple
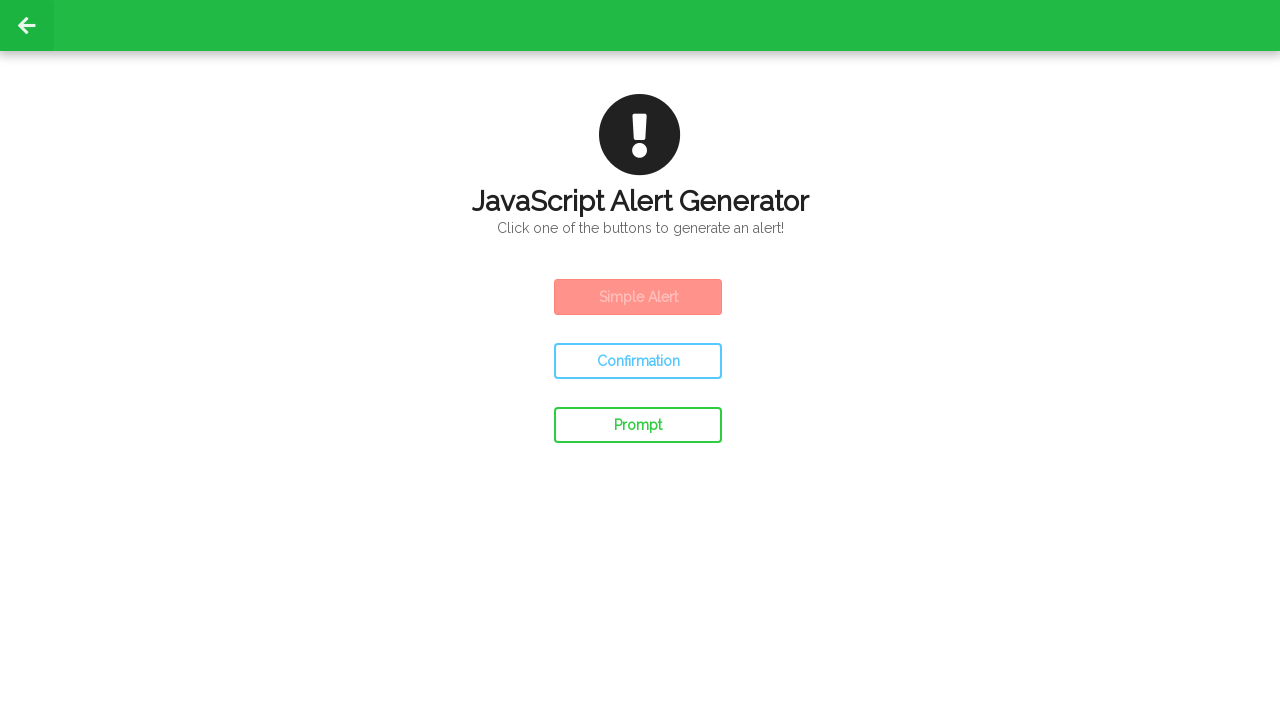

Set up dialog handler to accept alerts
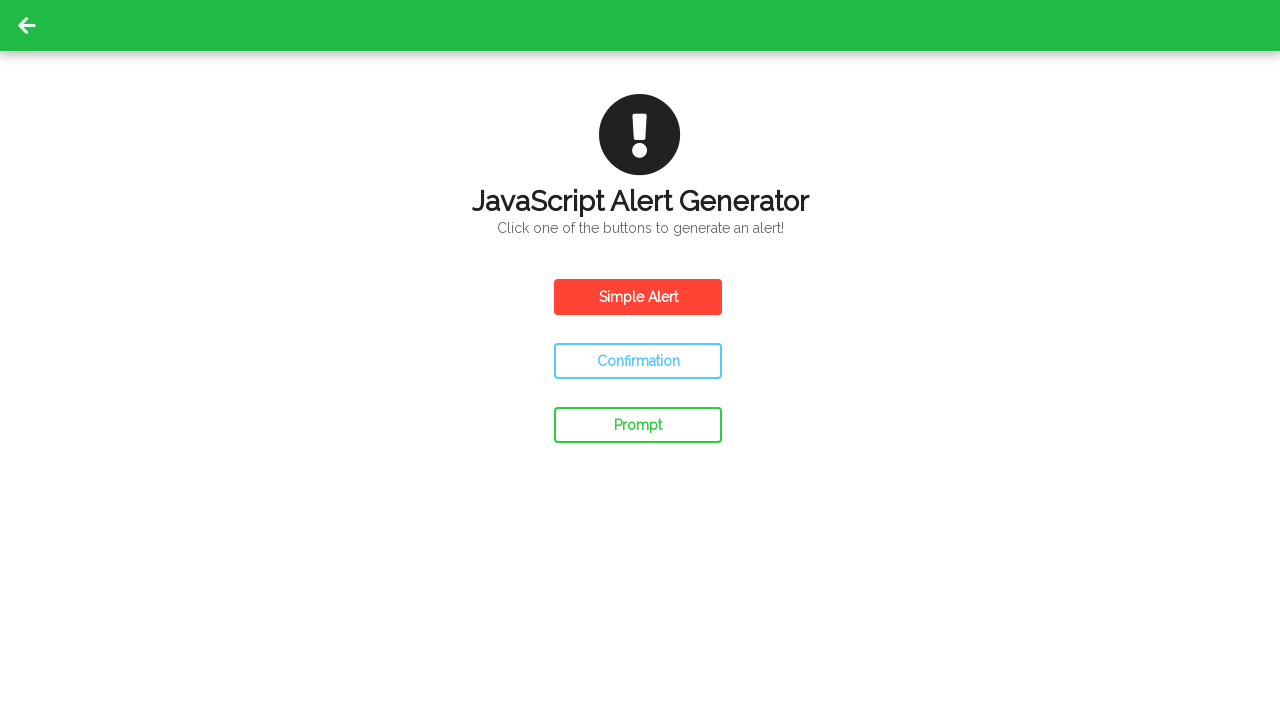

Clicked simple alert button again to trigger alert with handler active at (638, 297) on #simple
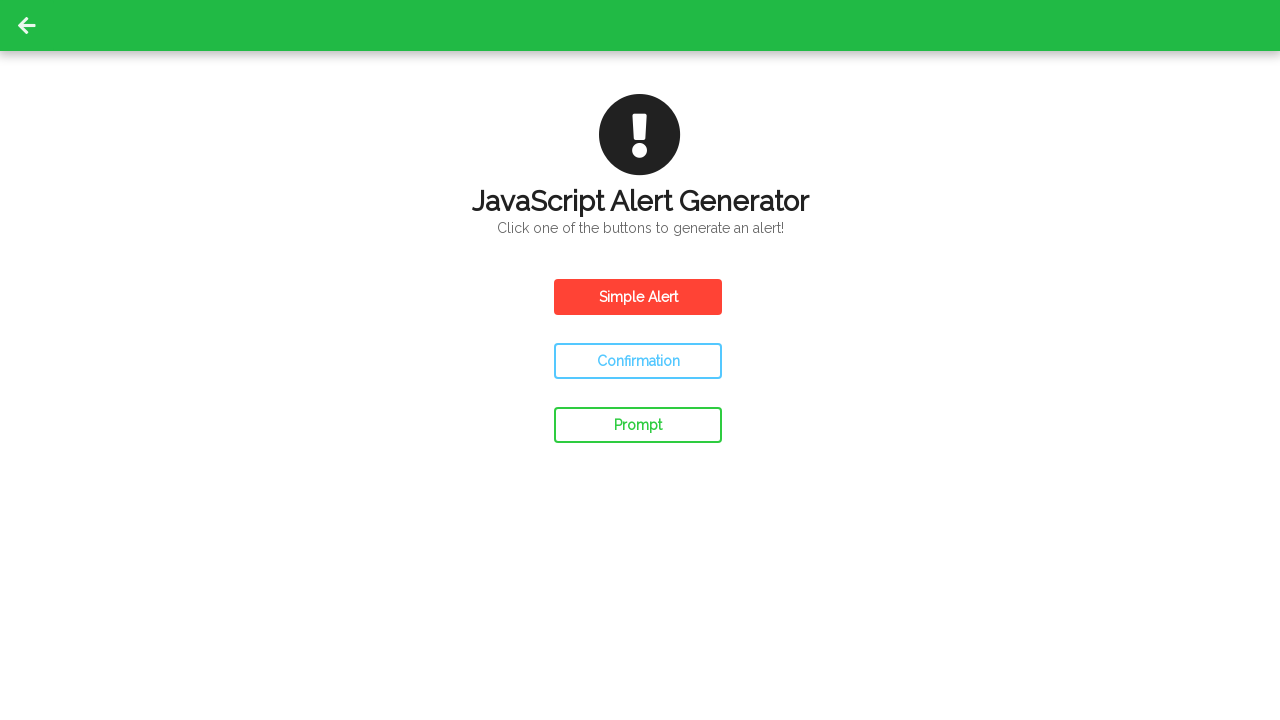

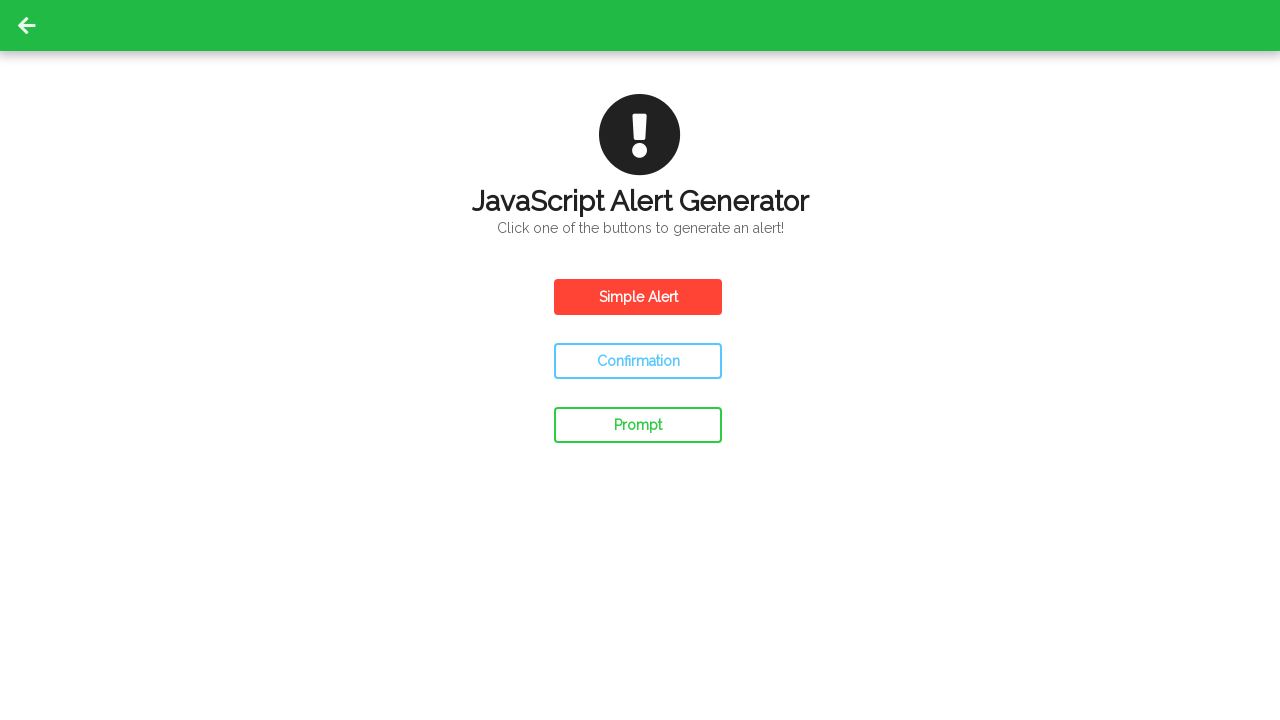